Tests dropdown selection using Playwright's select_option method to select "Option 1" by visible text and verifies the selection.

Starting URL: http://the-internet.herokuapp.com/dropdown

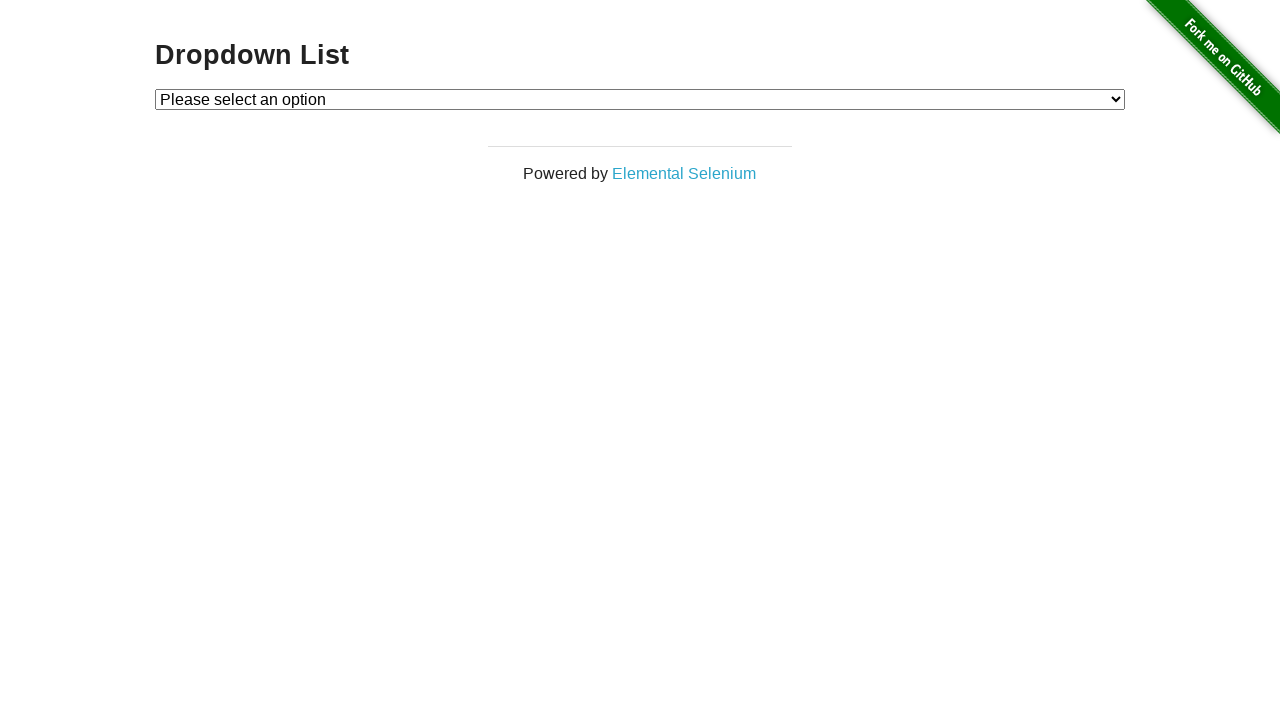

Waited for dropdown element to be visible
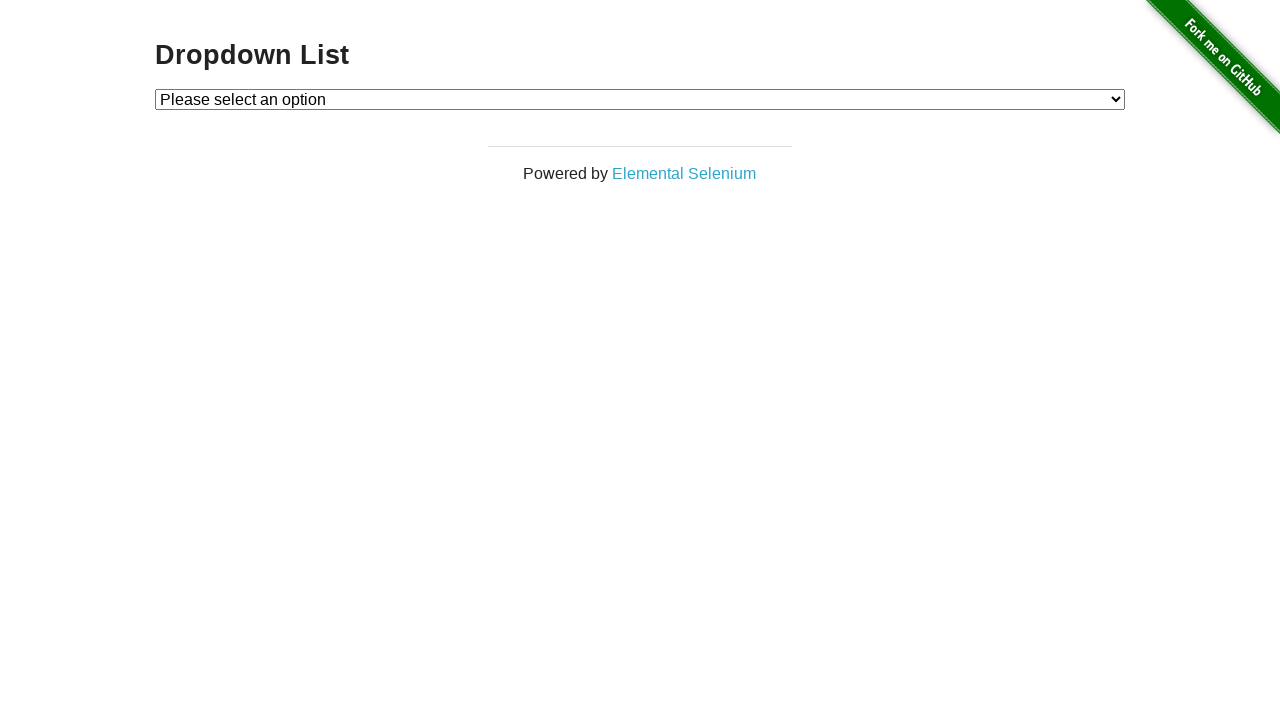

Selected 'Option 1' from dropdown using label on #dropdown
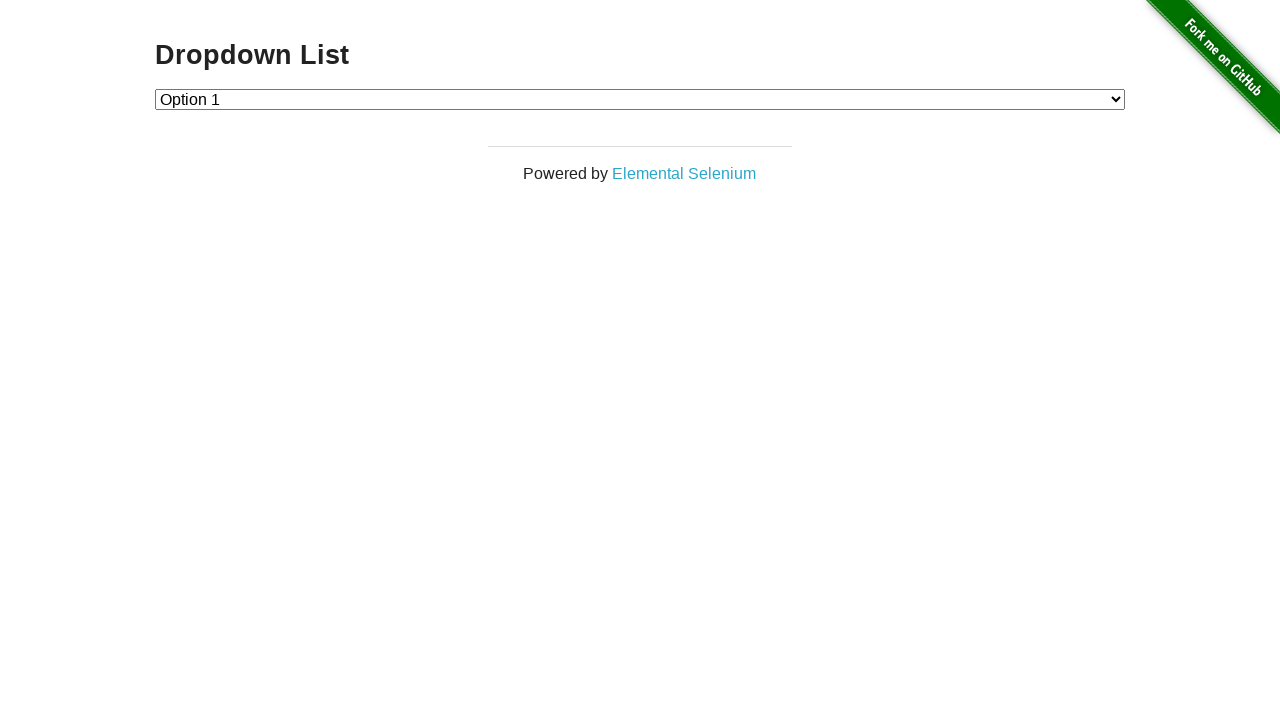

Retrieved selected option text from dropdown
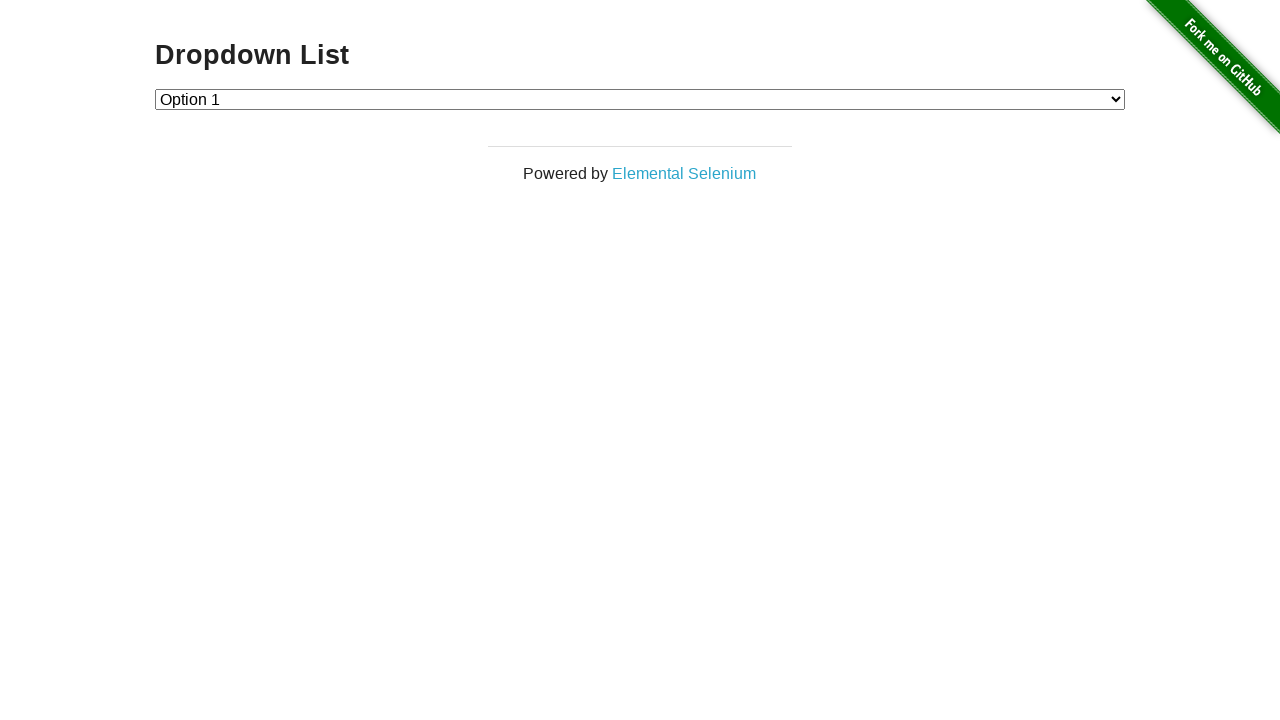

Verified selected option is 'Option 1'
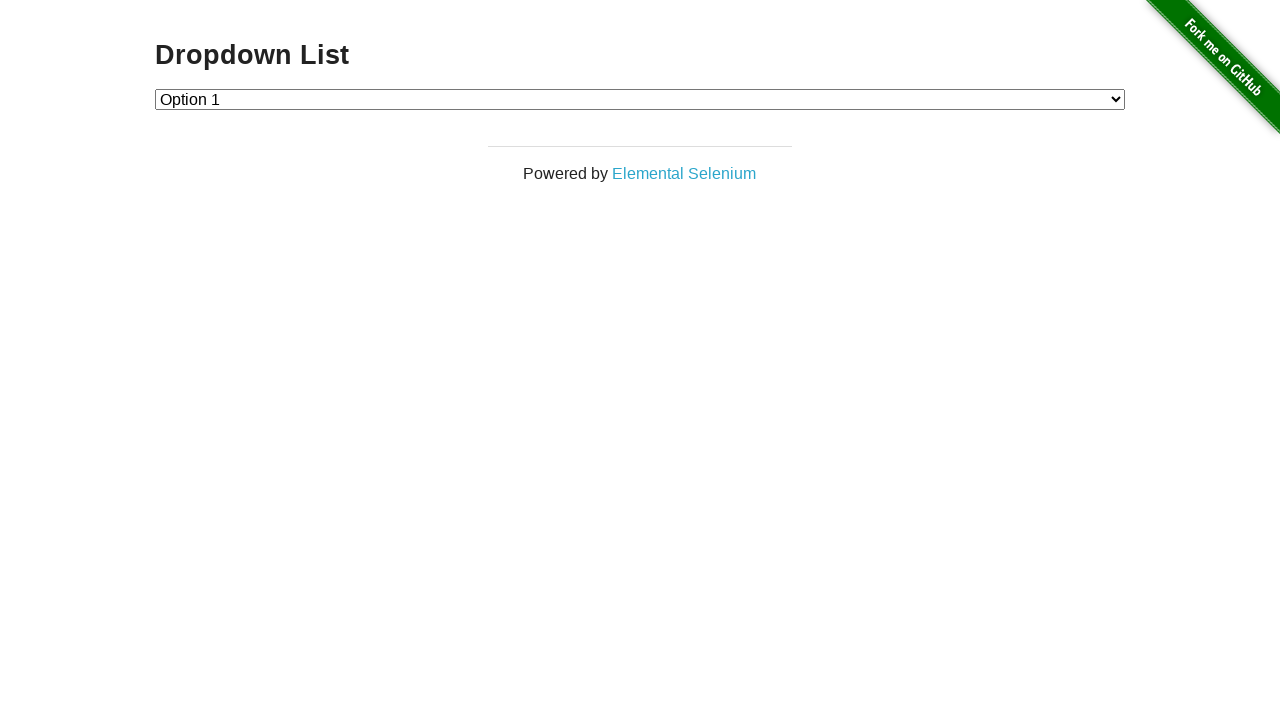

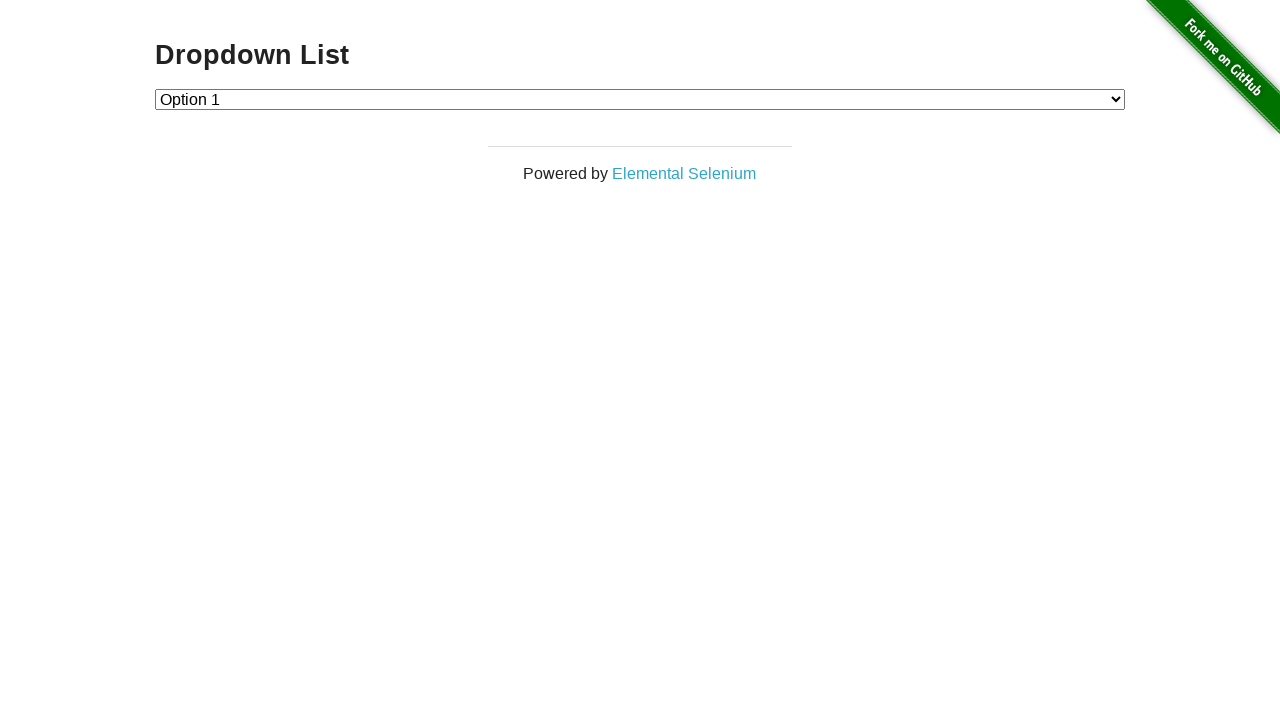